Tests the DemoQA automation practice form by filling in personal information fields (first name, last name, email, gender, mobile, address) and submitting the form, then closing the confirmation modal.

Starting URL: https://demoqa.com/automation-practice-form

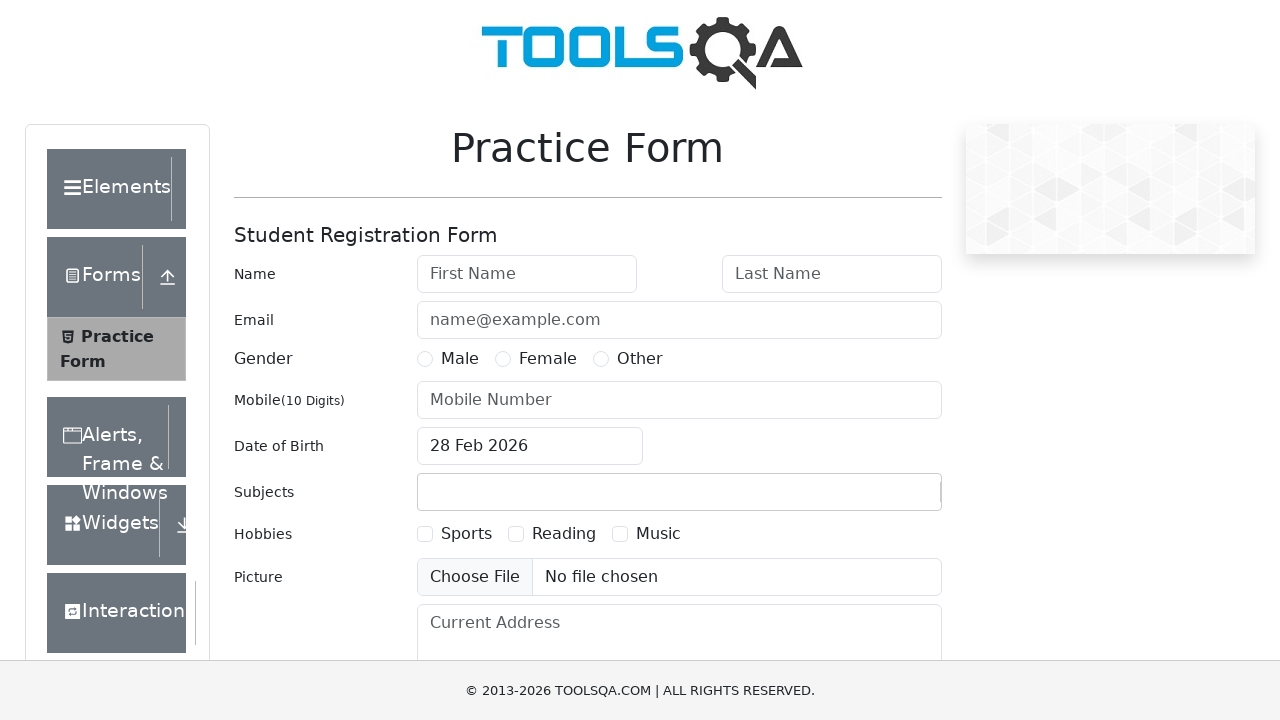

Filled first name field with 'Michael' on #firstName
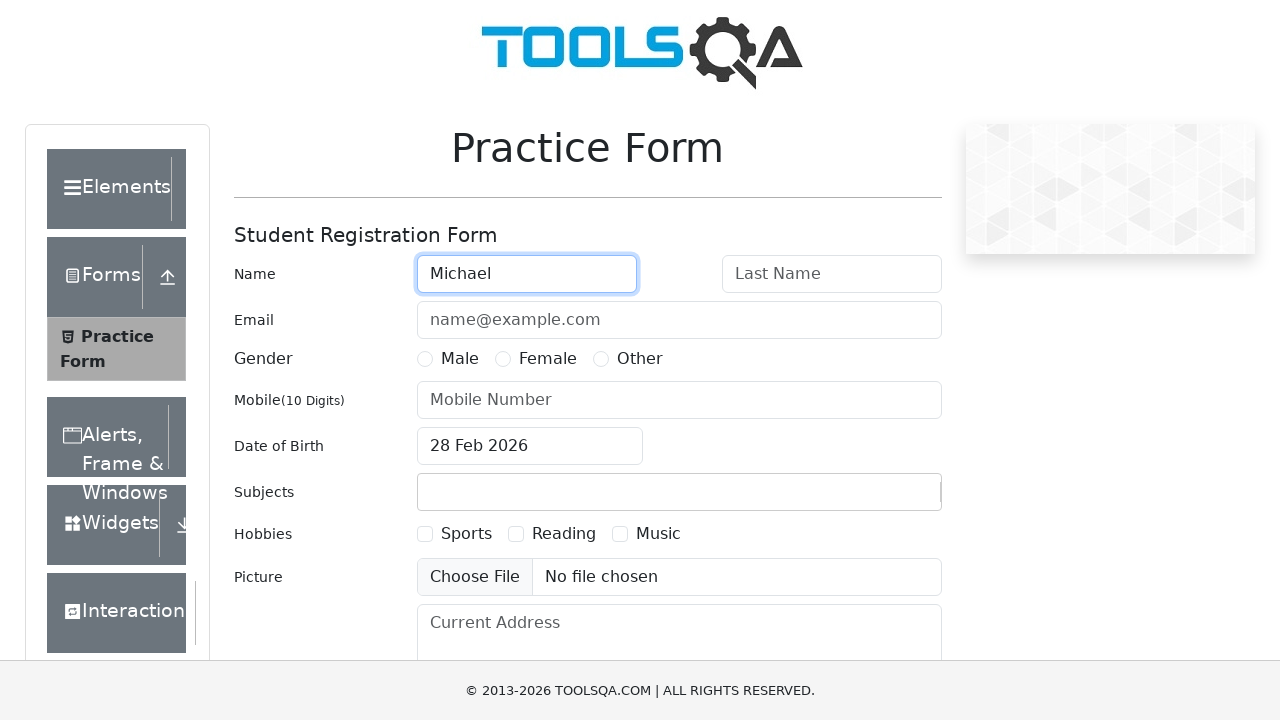

Filled last name field with 'Thompson' on #lastName
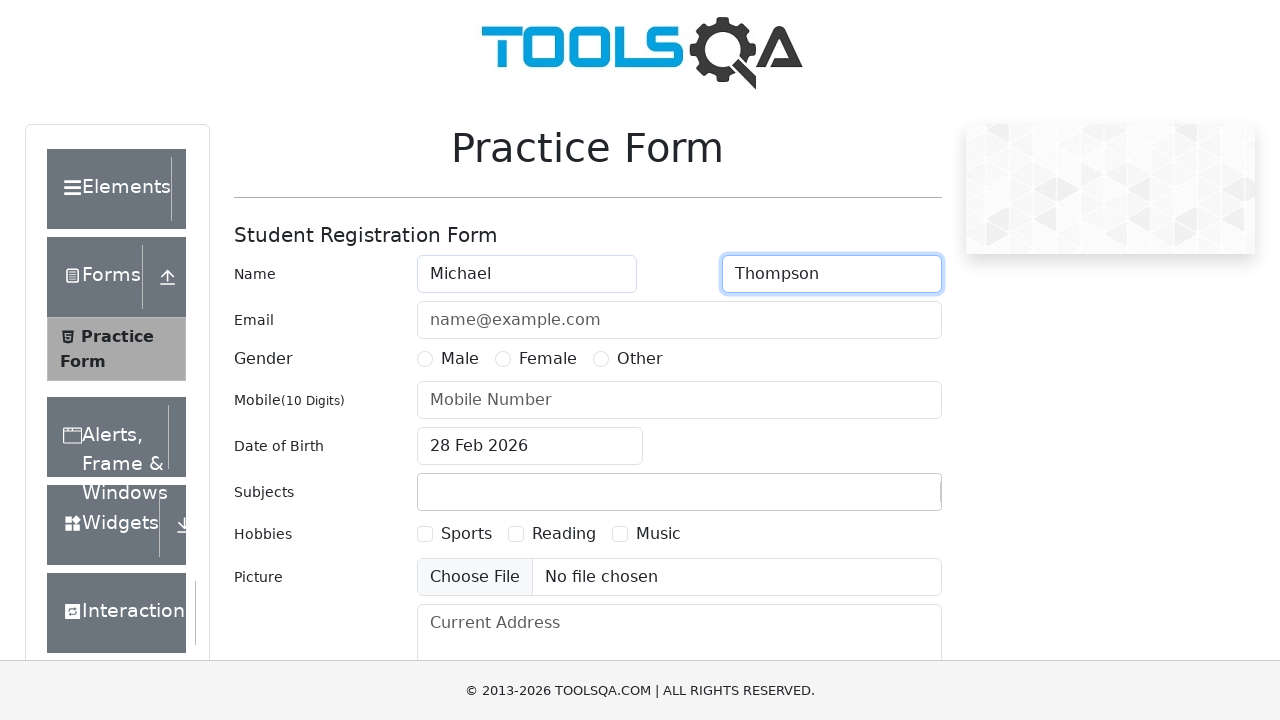

Filled email field with 'michael.thompson@testmail.com' on #userEmail
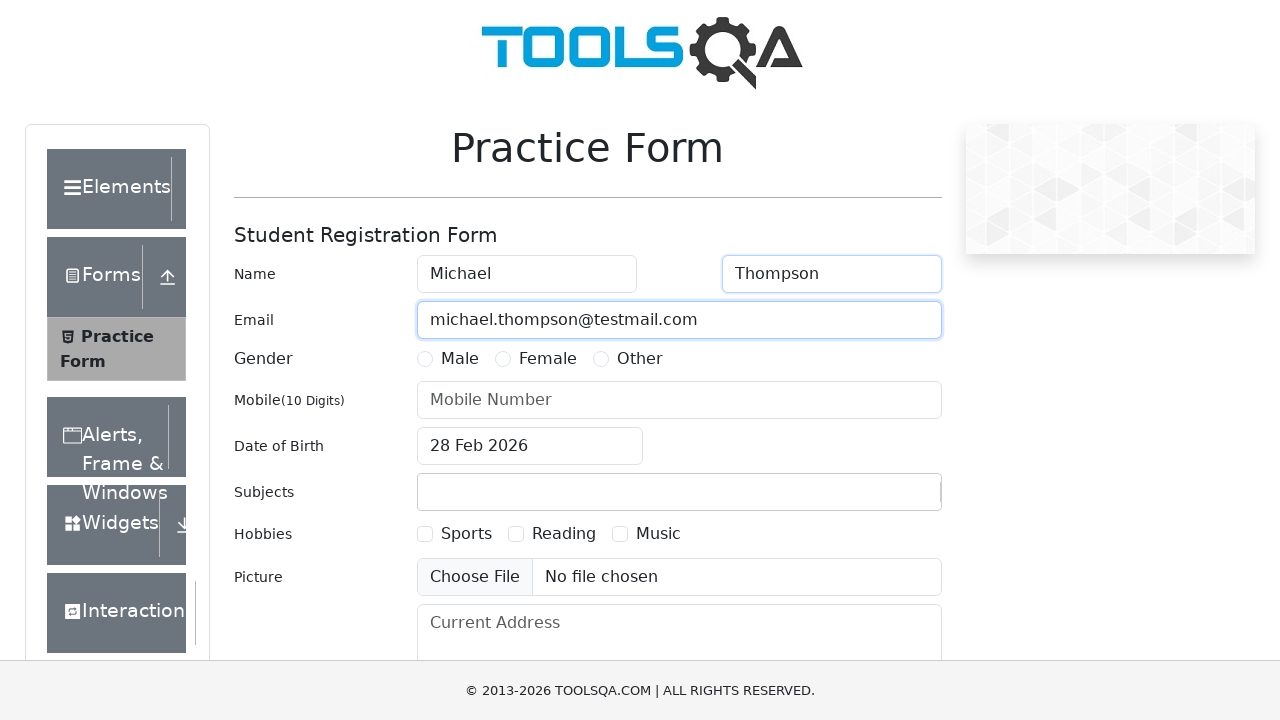

Selected Male gender radio button
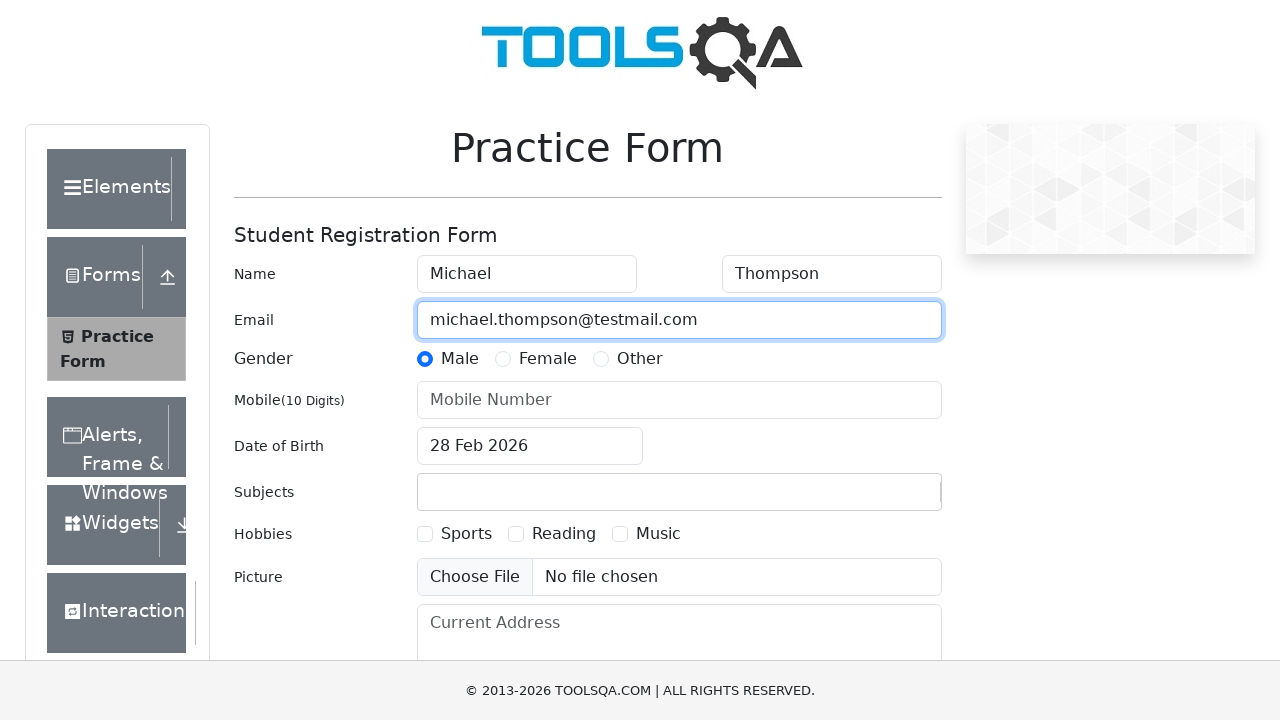

Filled mobile number field with '8529637410' on #userNumber
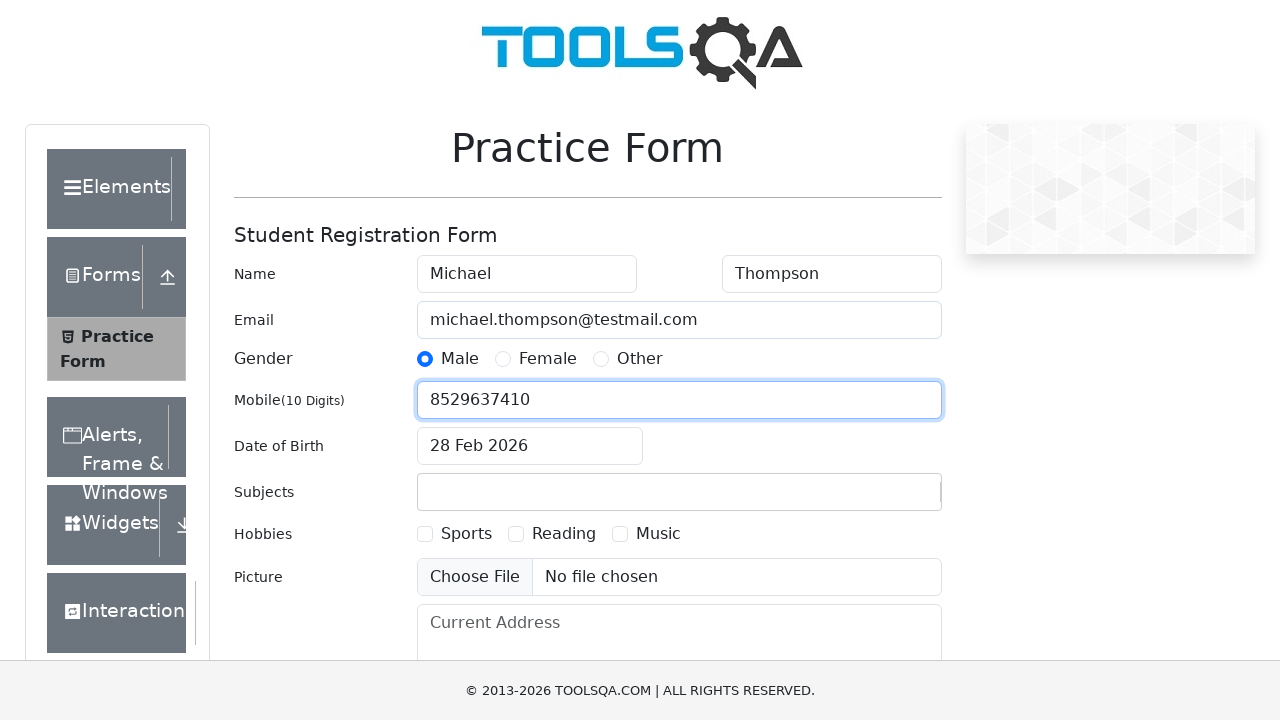

Filled current address field with '742 Evergreen Terrace, Springfield, IL 62701' on #currentAddress
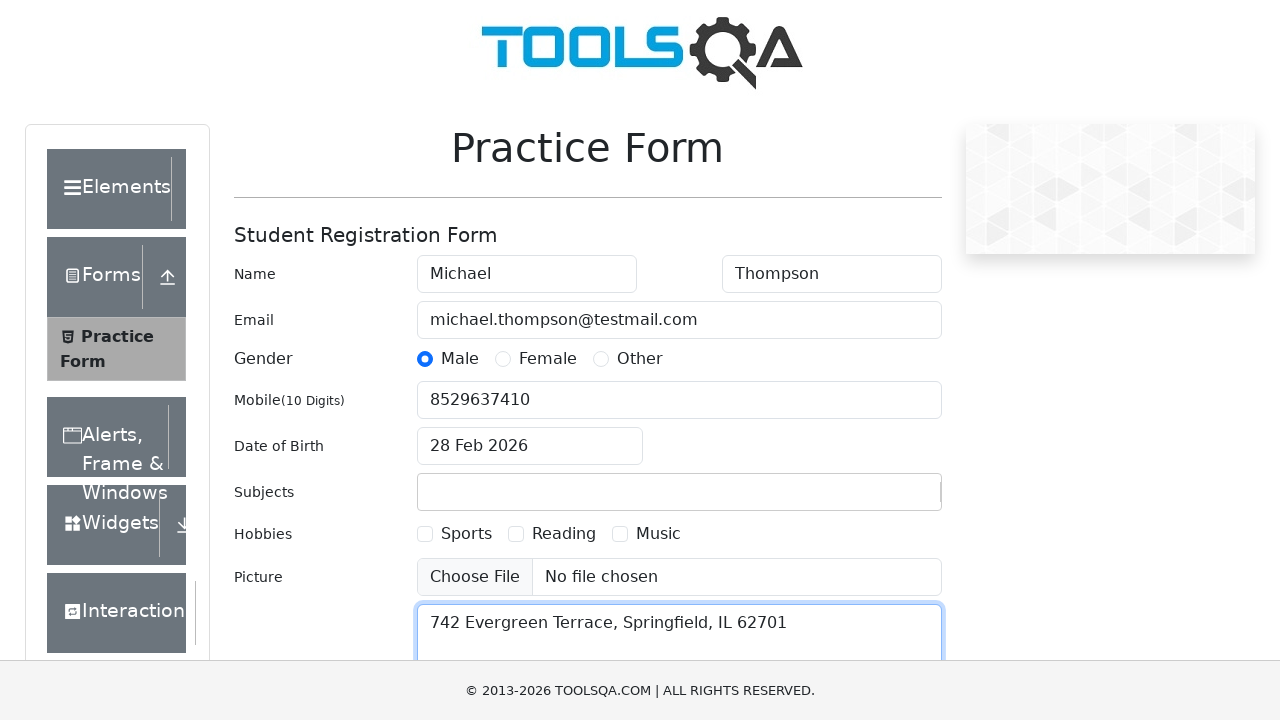

Submit button became visible
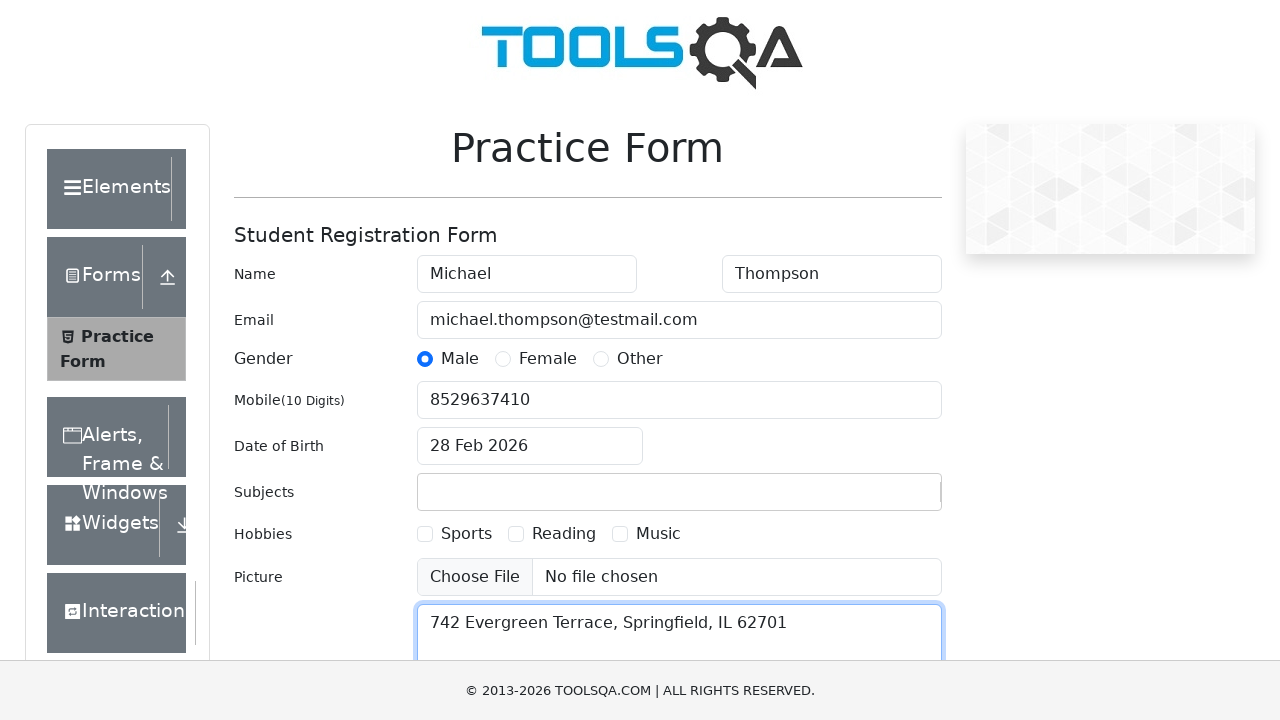

Clicked submit button to submit the form
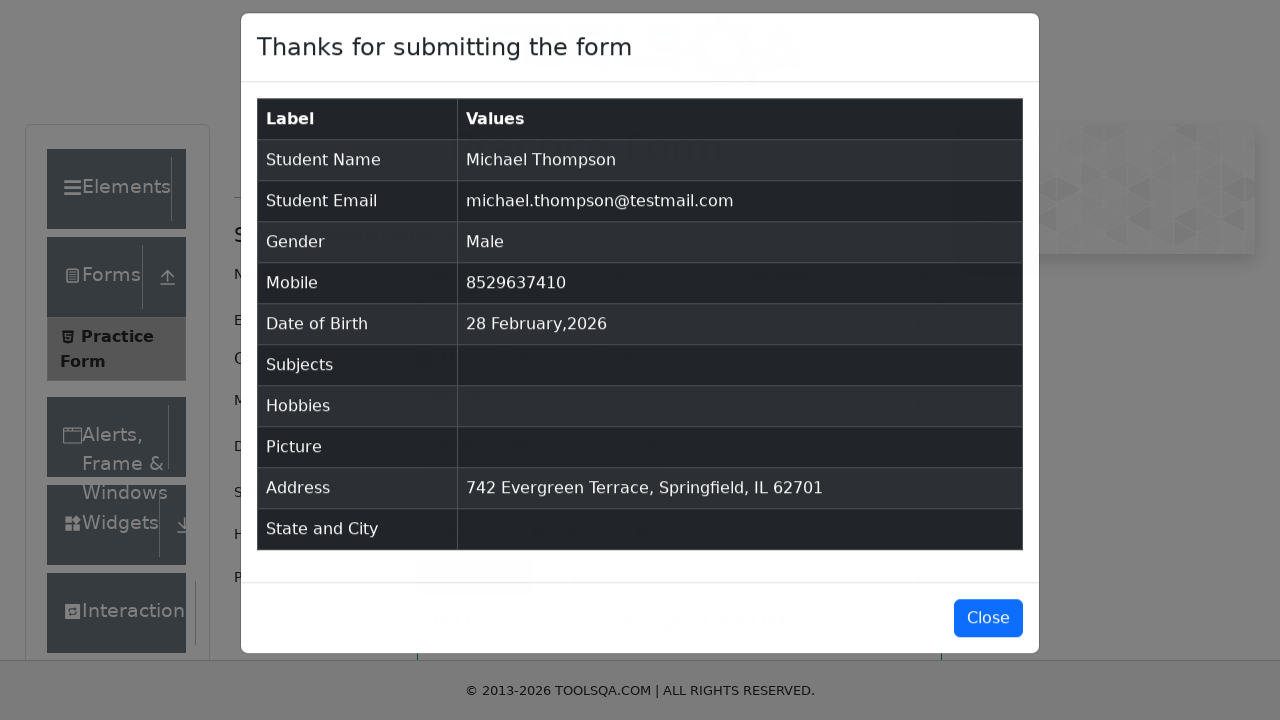

Confirmation message 'Thanks for submitting the form' appeared
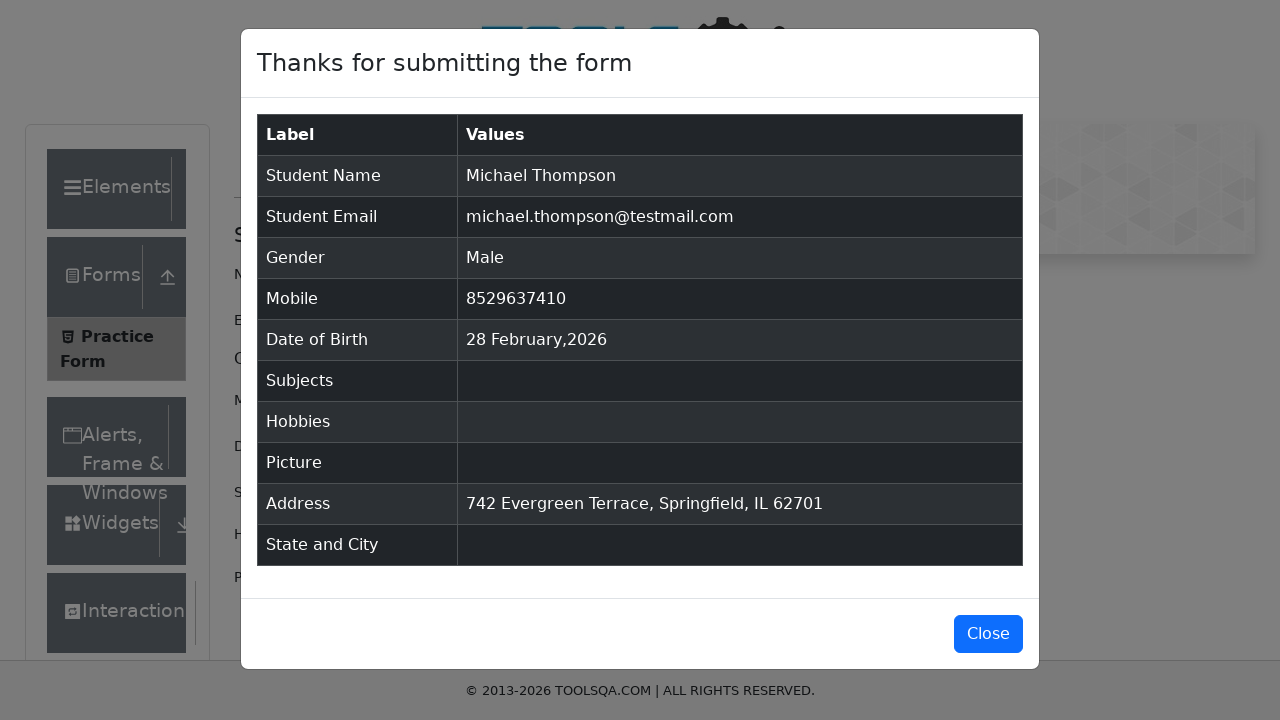

Close modal button became visible
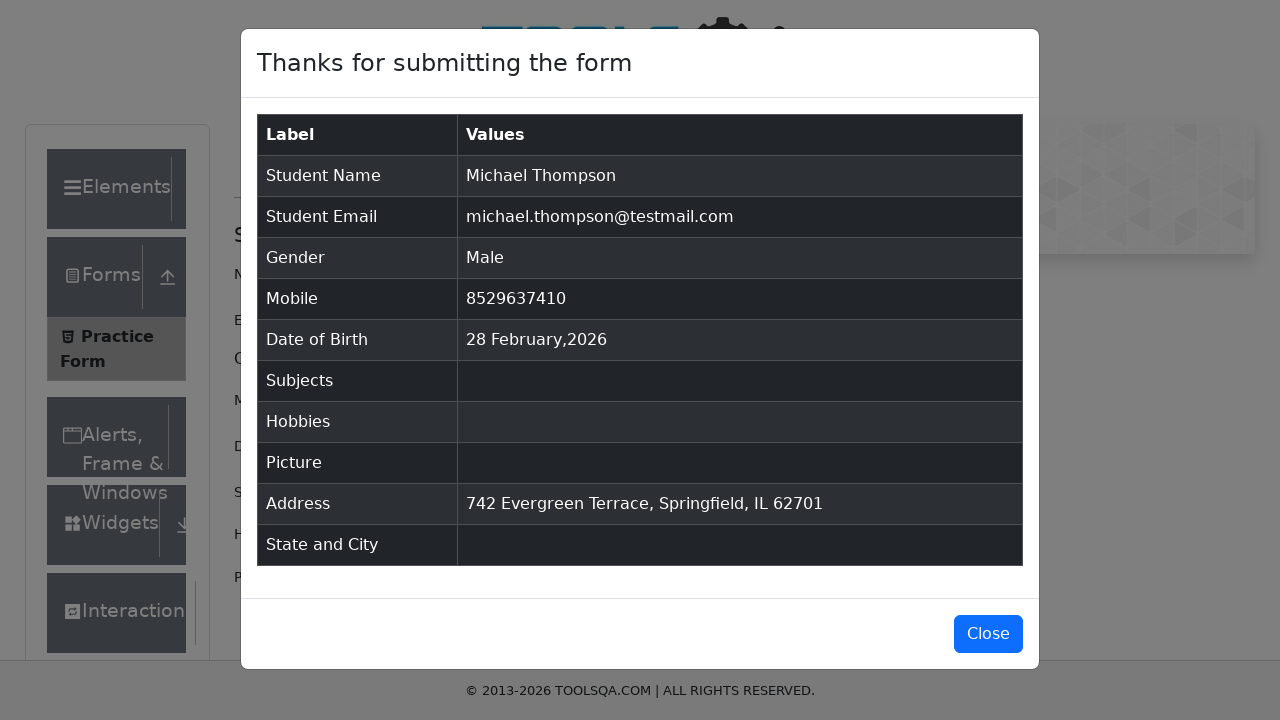

Closed the confirmation modal
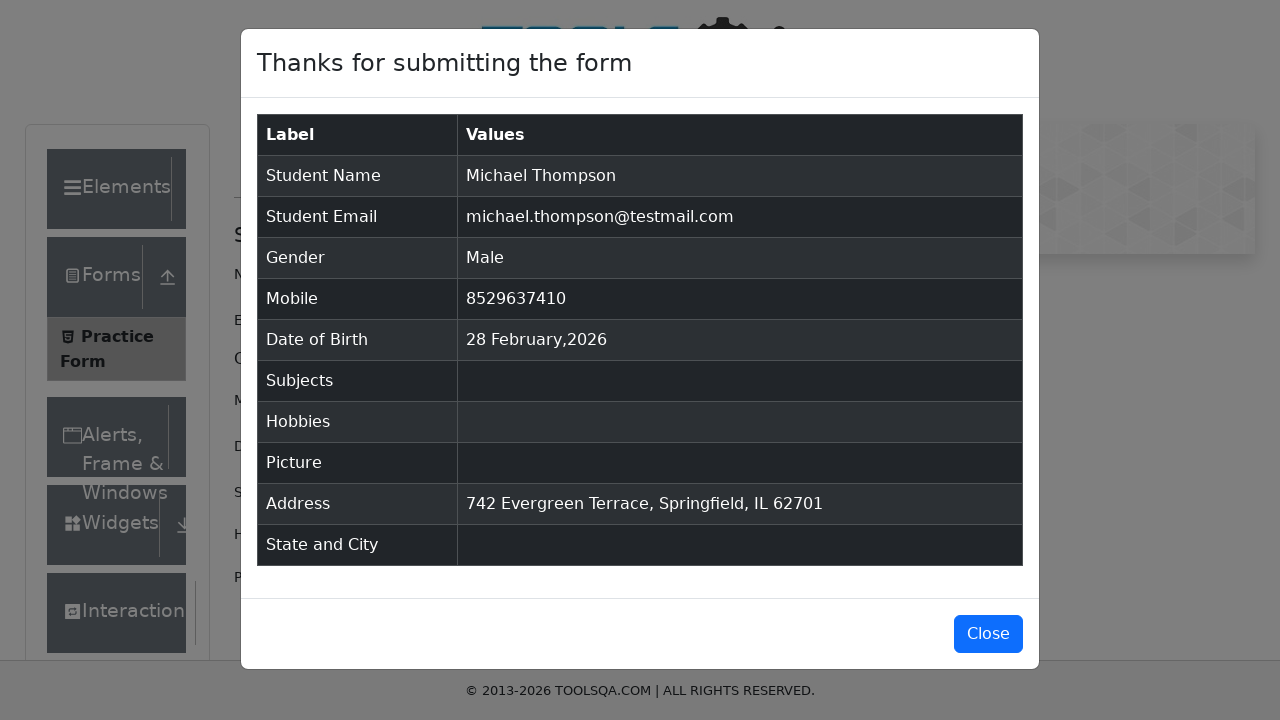

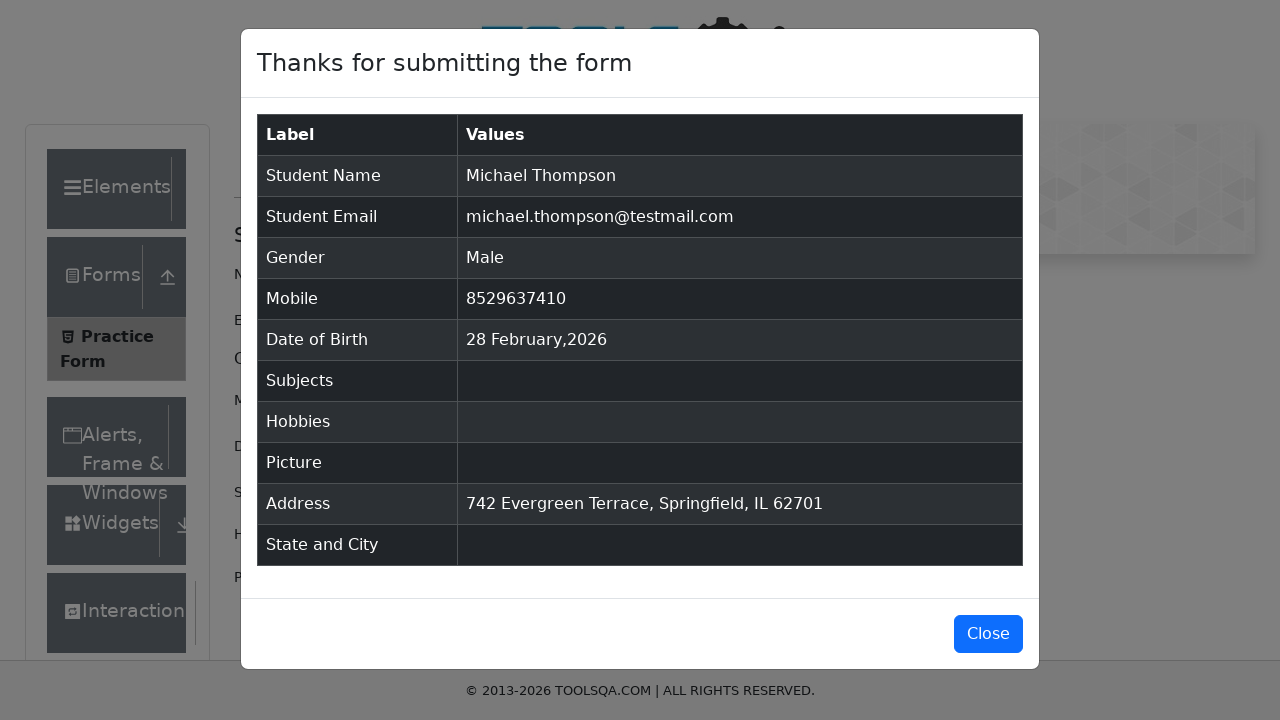